Navigates to the Demoblaze e-commerce demo site and verifies that product cards (phones) are displayed on the homepage by checking their visibility and enabled state.

Starting URL: https://www.demoblaze.com/

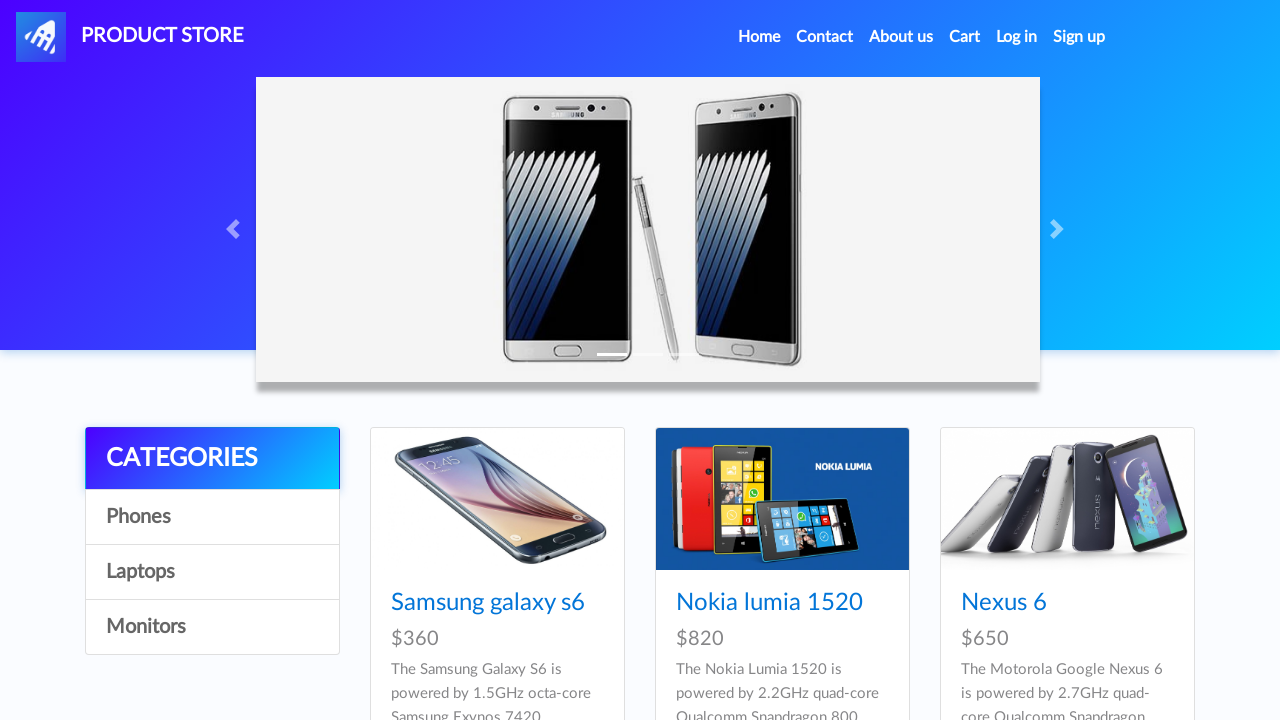

Waited for product card links to load on homepage
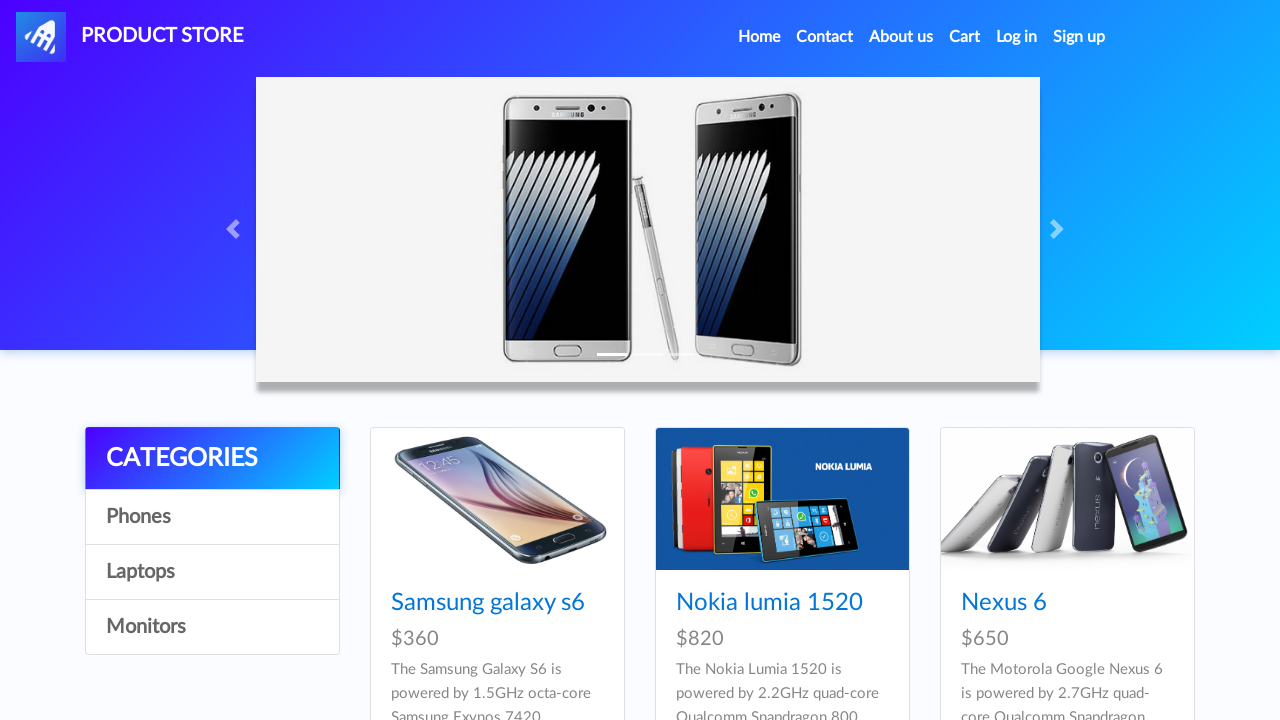

Located all product card links
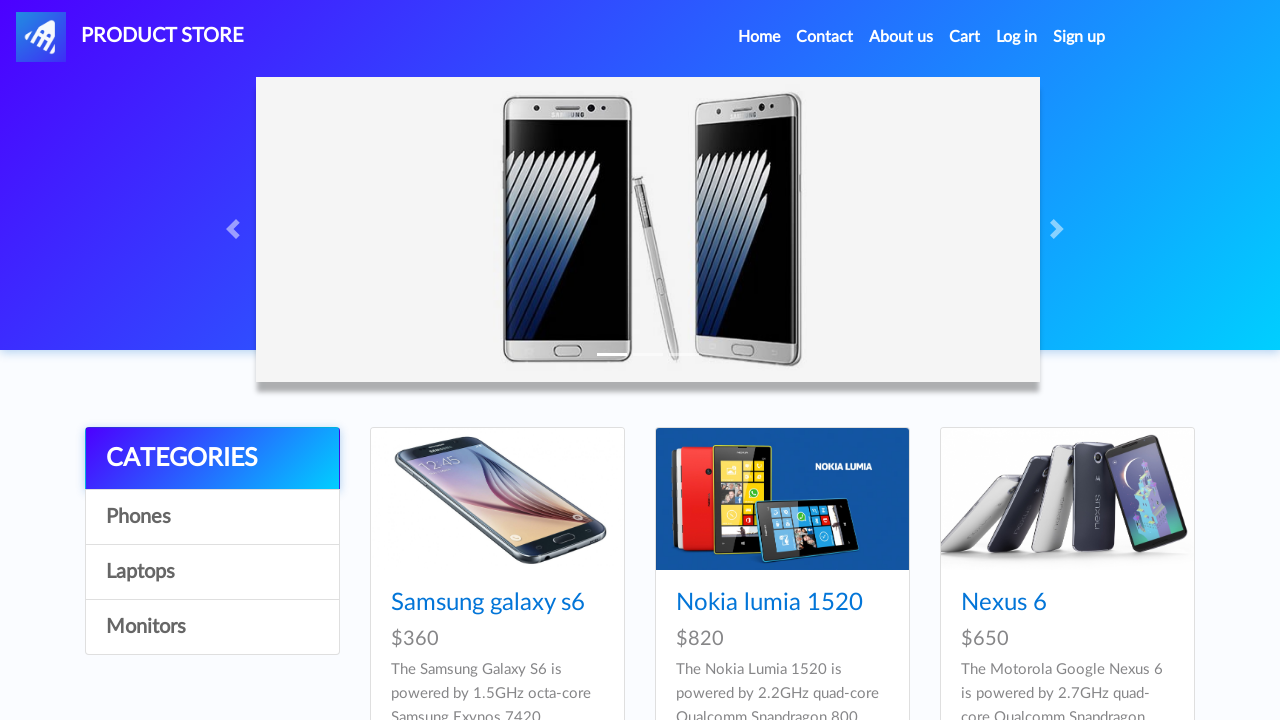

First product card link is visible, confirming page has loaded
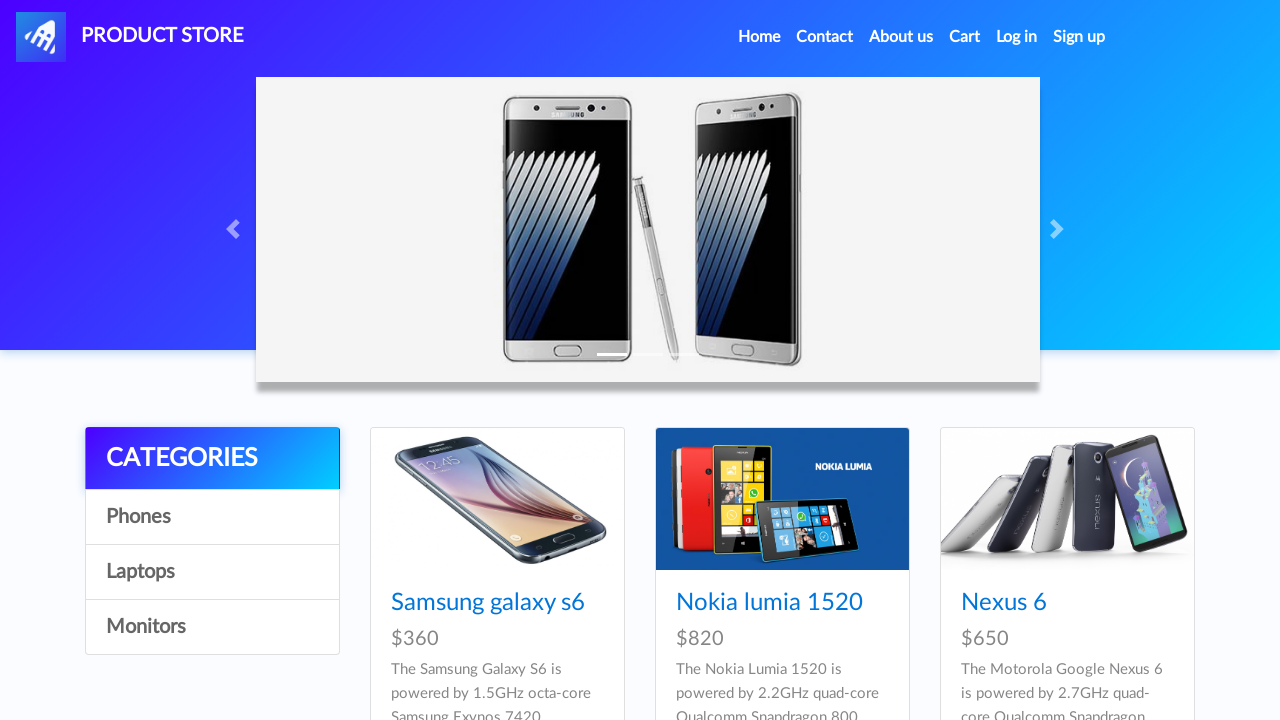

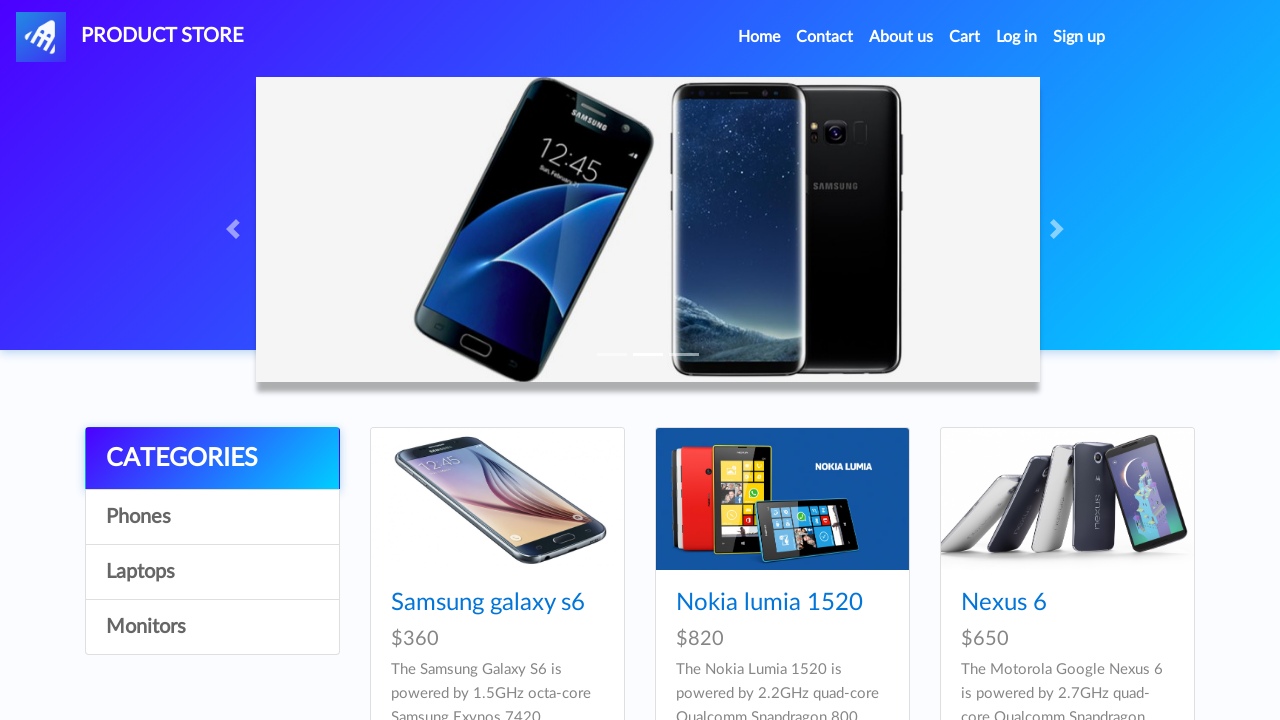